Tests dropdown selection functionality by selecting a year, month, and day from dropdown menus and verifying the selections

Starting URL: https://testcenter.techproeducation.com/index.php?page=dropdown

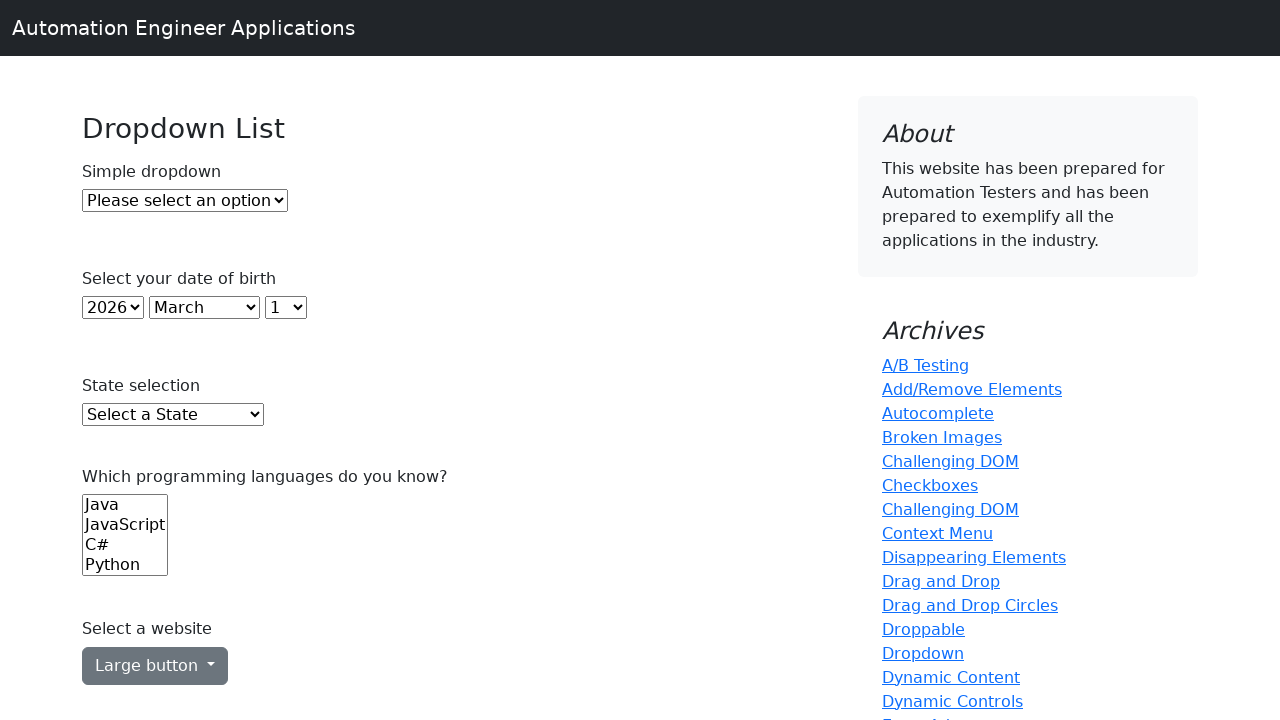

Selected year '2000' from year dropdown on #year
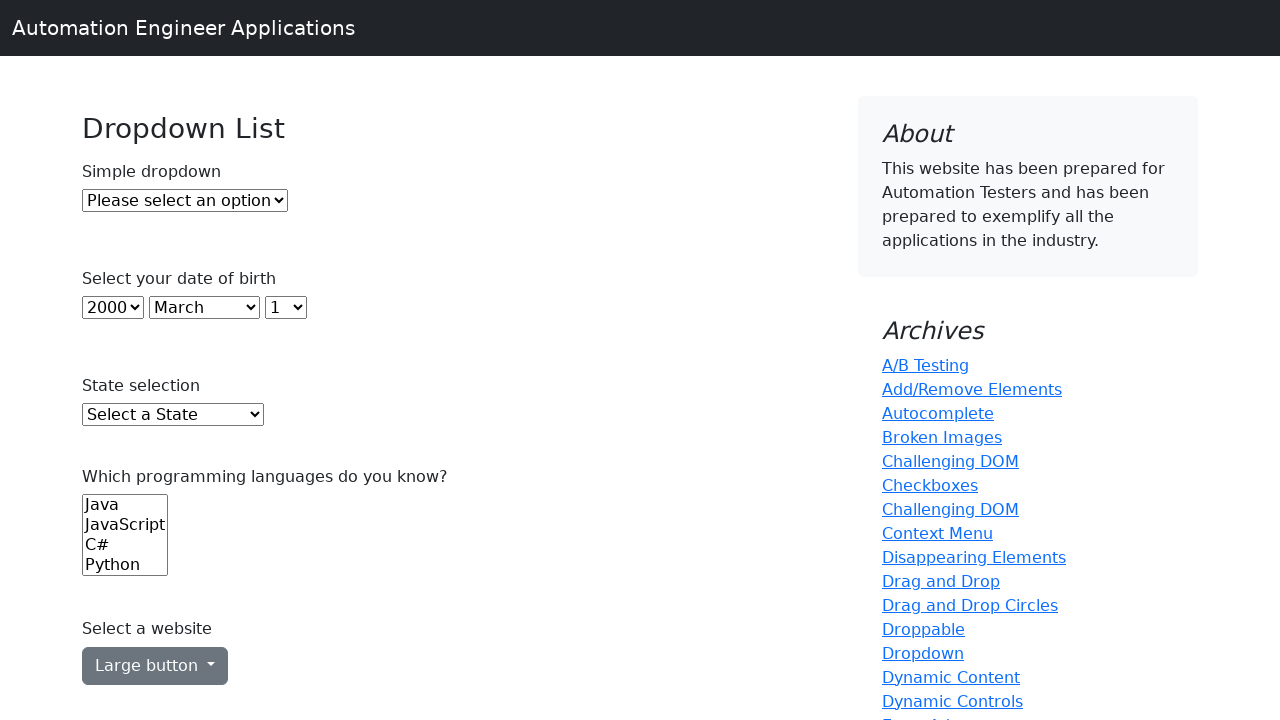

Selected February (index 1) from month dropdown on #month
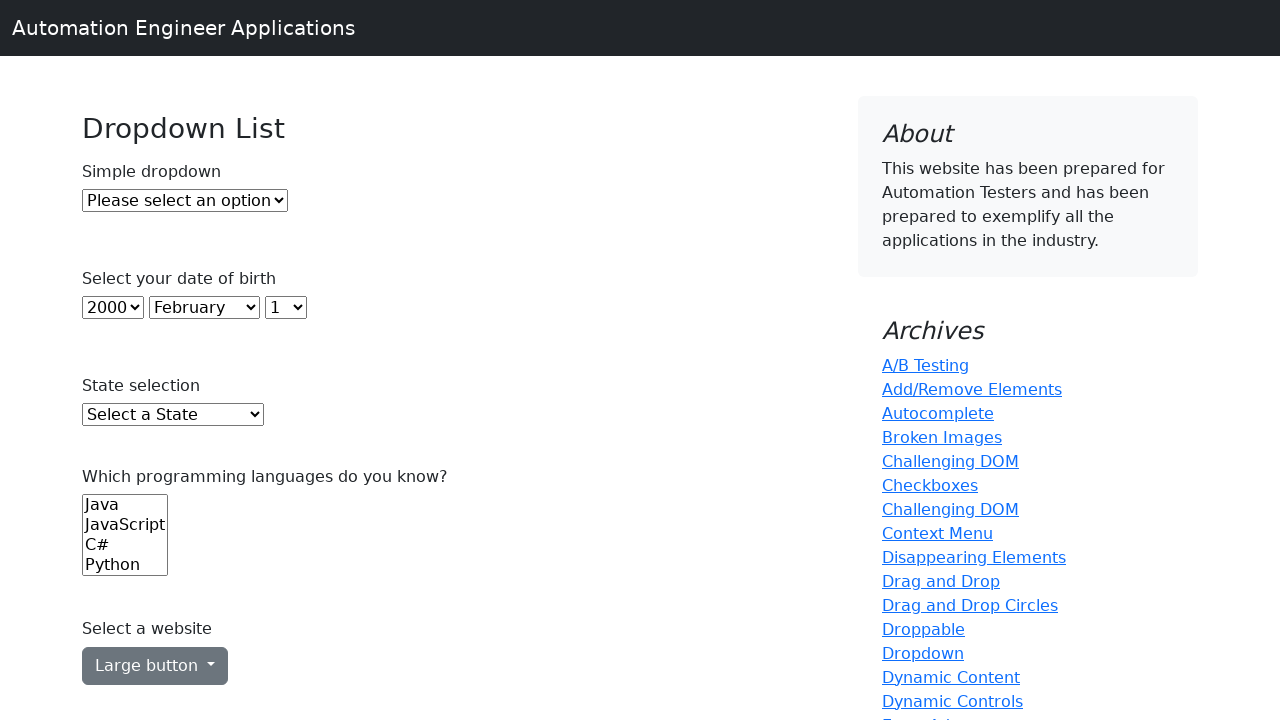

Selected day '15' from day dropdown on #day
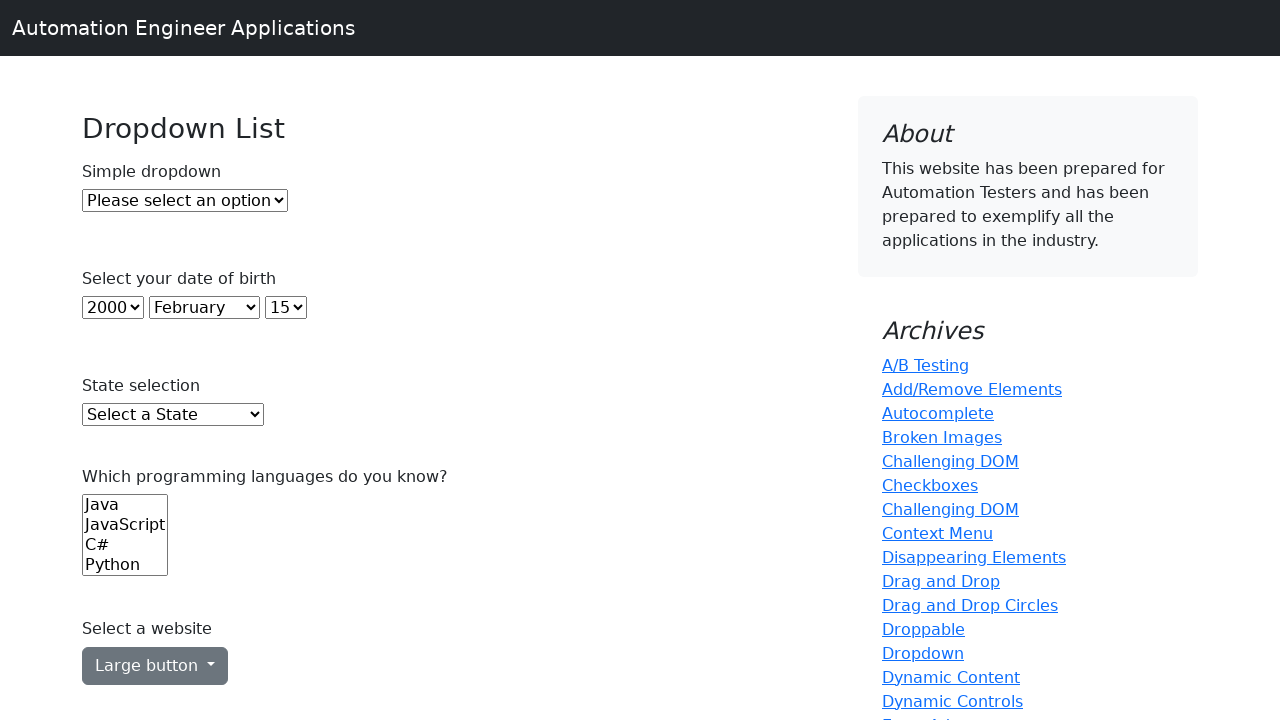

Retrieved selected year value from dropdown
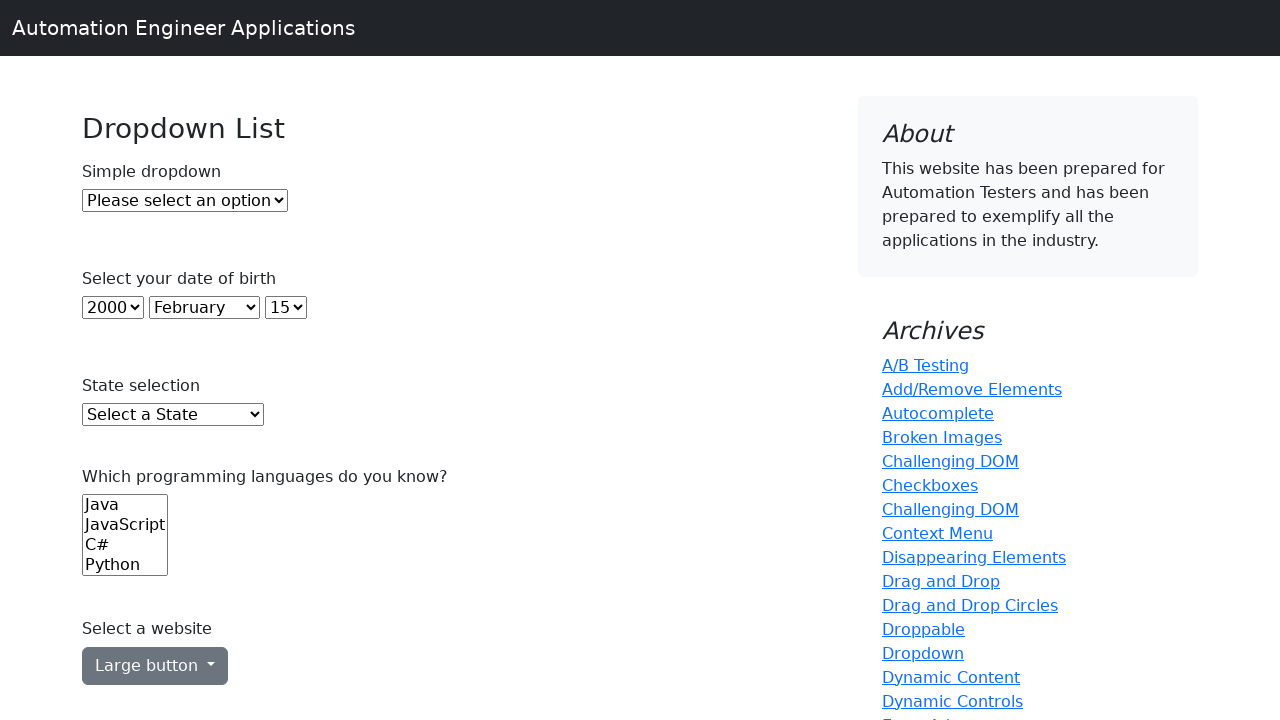

Verified that year '2000' is selected in dropdown
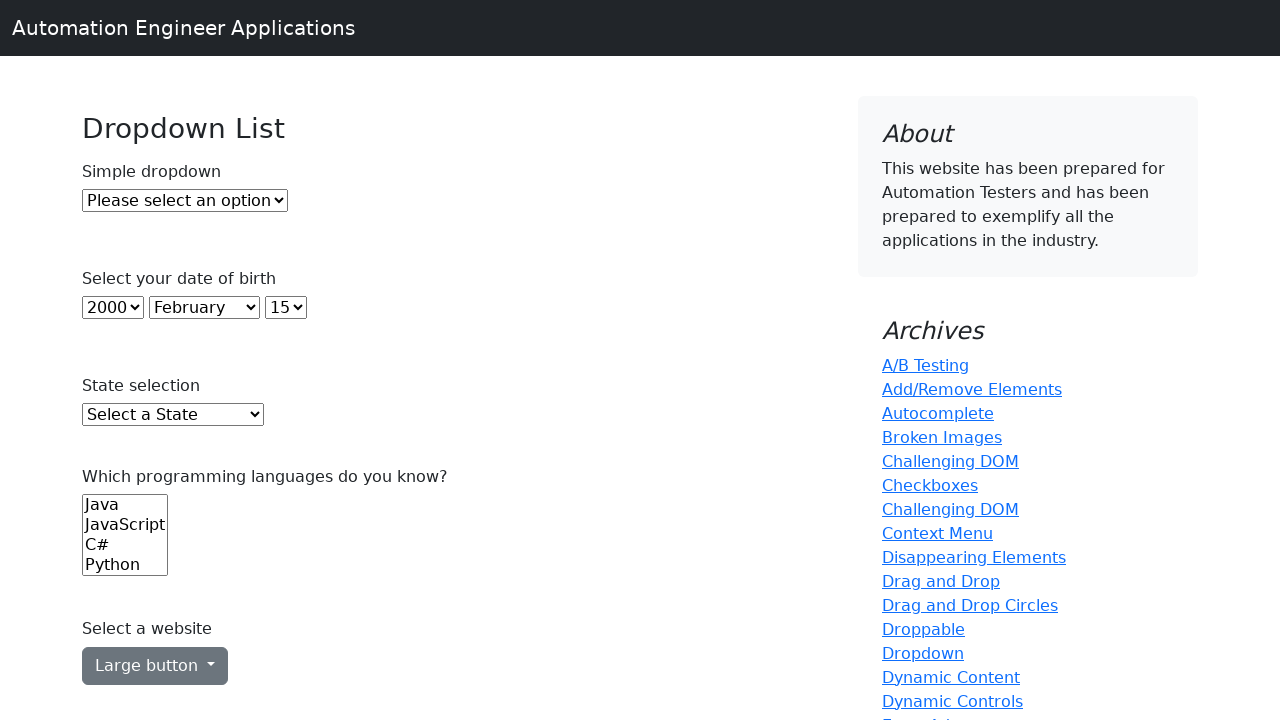

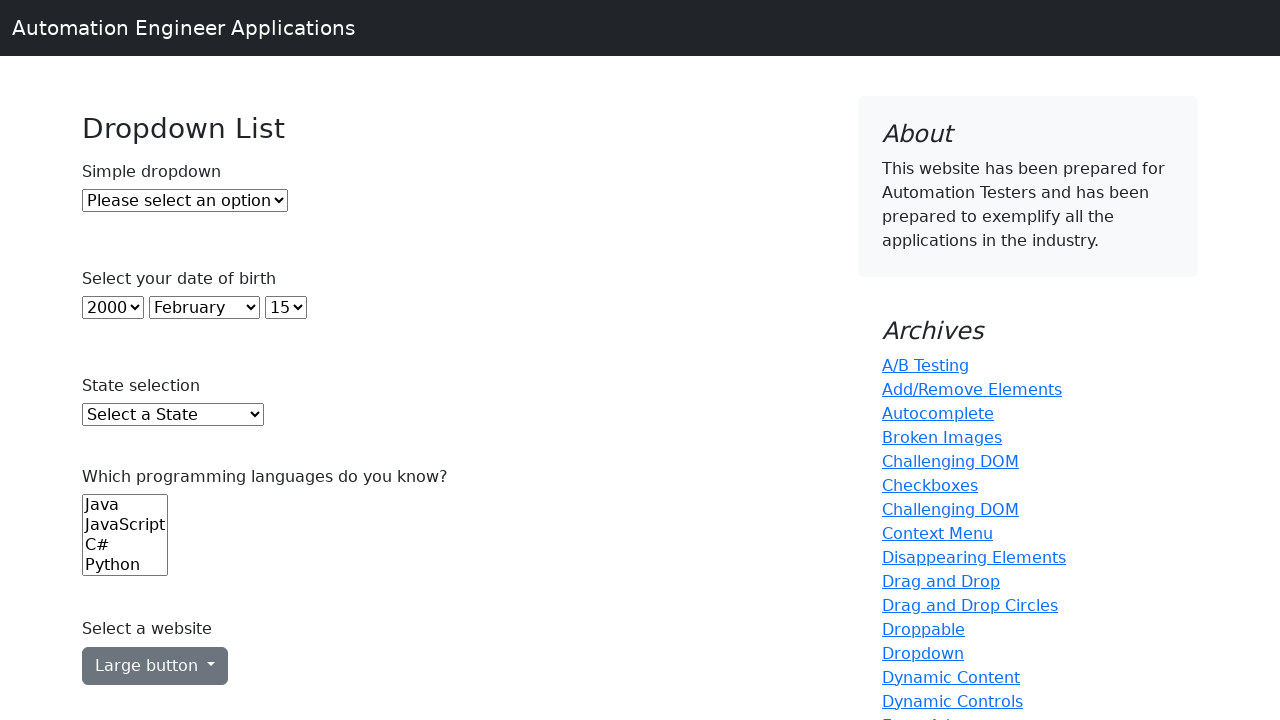